Tests right-click (context menu) functionality by performing a right-click on a button element

Starting URL: https://swisnl.github.io/jQuery-contextMenu/demo.html

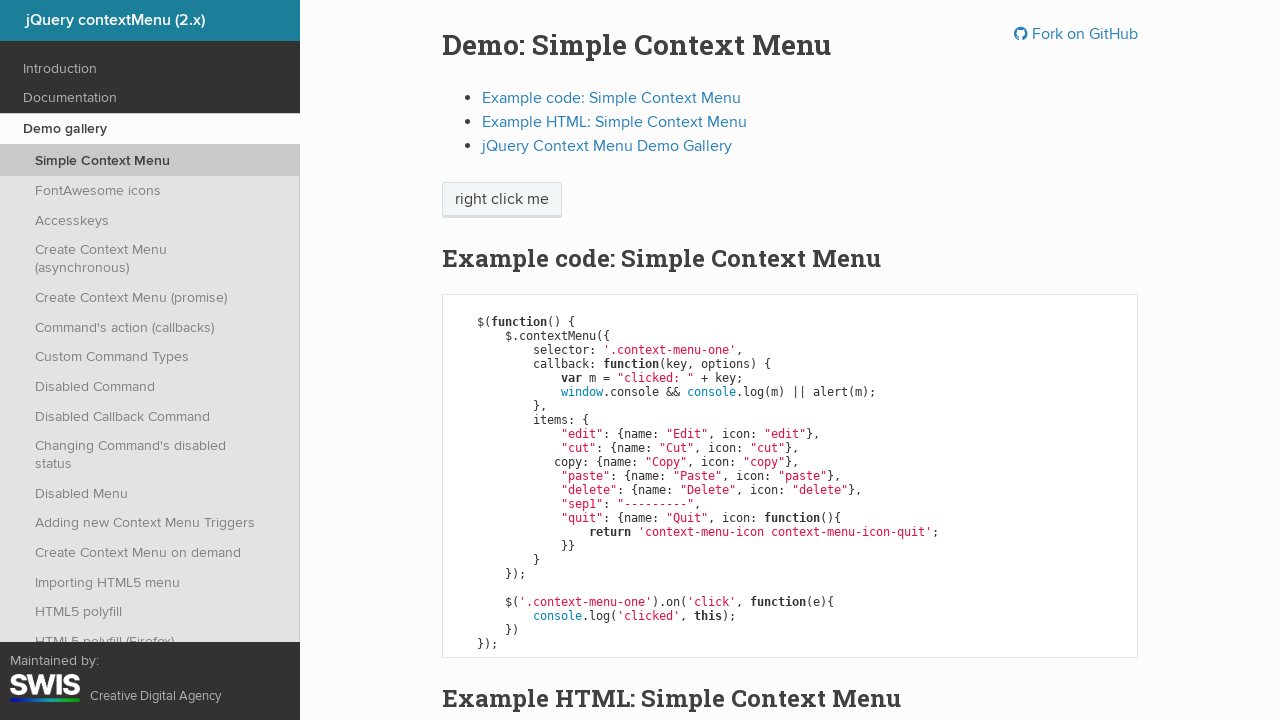

Navigated to jQuery contextMenu demo page
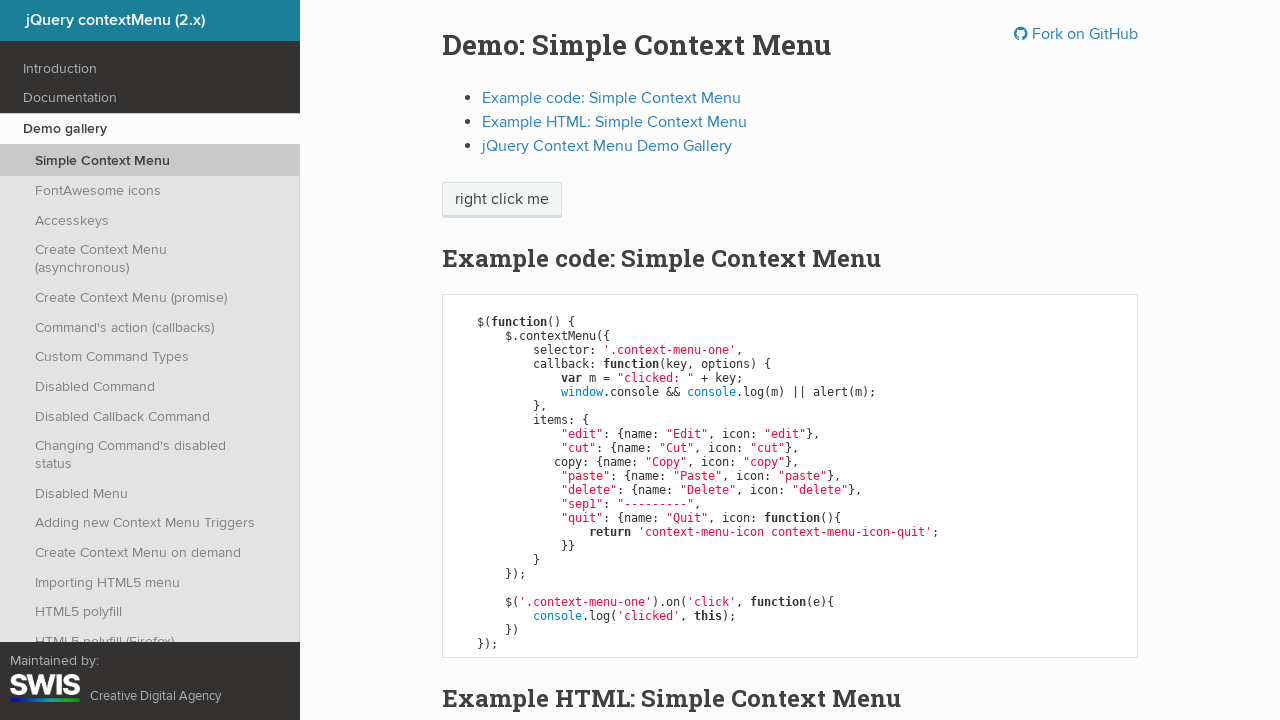

Right-clicked on button to open context menu at (502, 200) on .context-menu-one.btn.btn-neutral
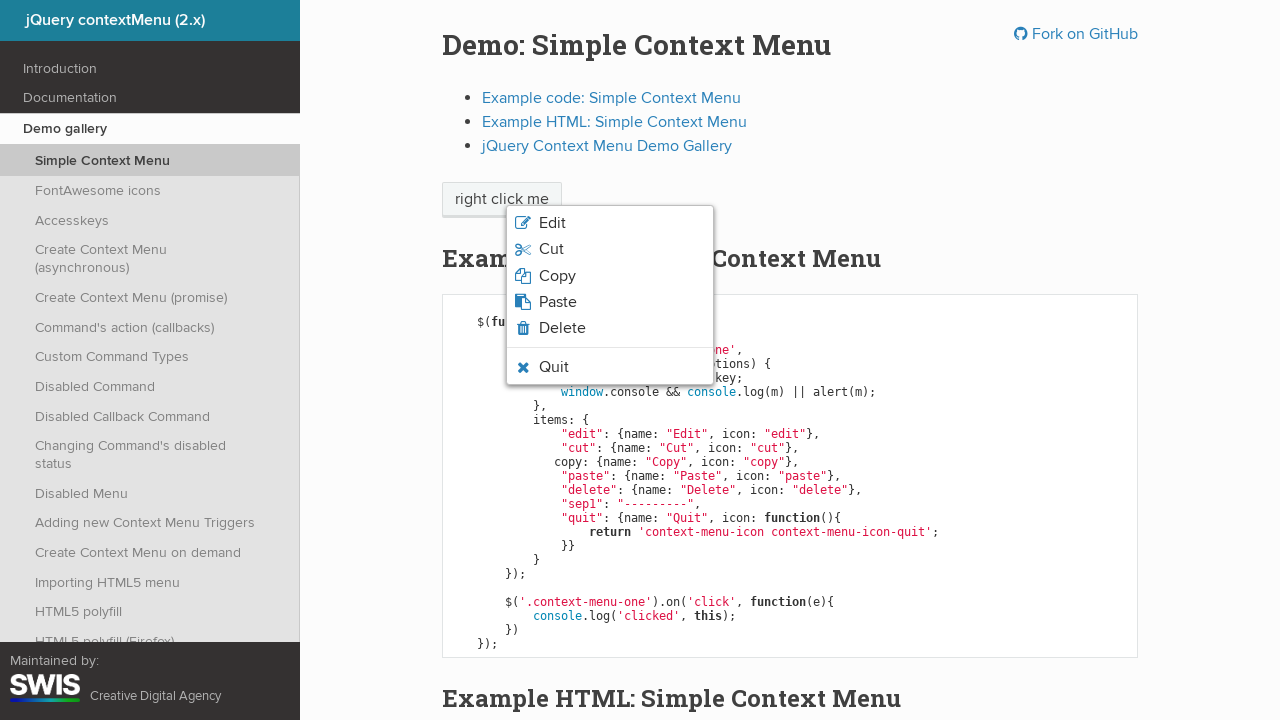

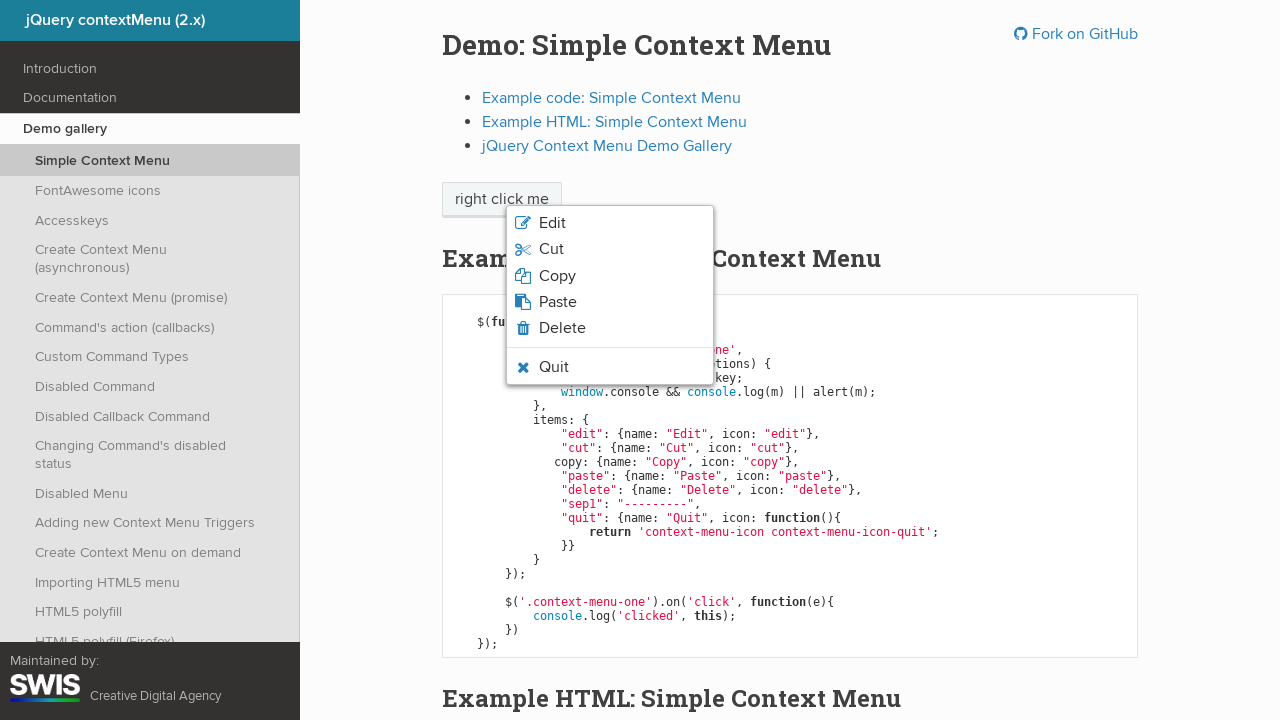